Navigates to a Selenium test page and clicks buttons to trigger console log and JavaScript exception events

Starting URL: https://www.selenium.dev/selenium/web/bidi/logEntryAdded.html

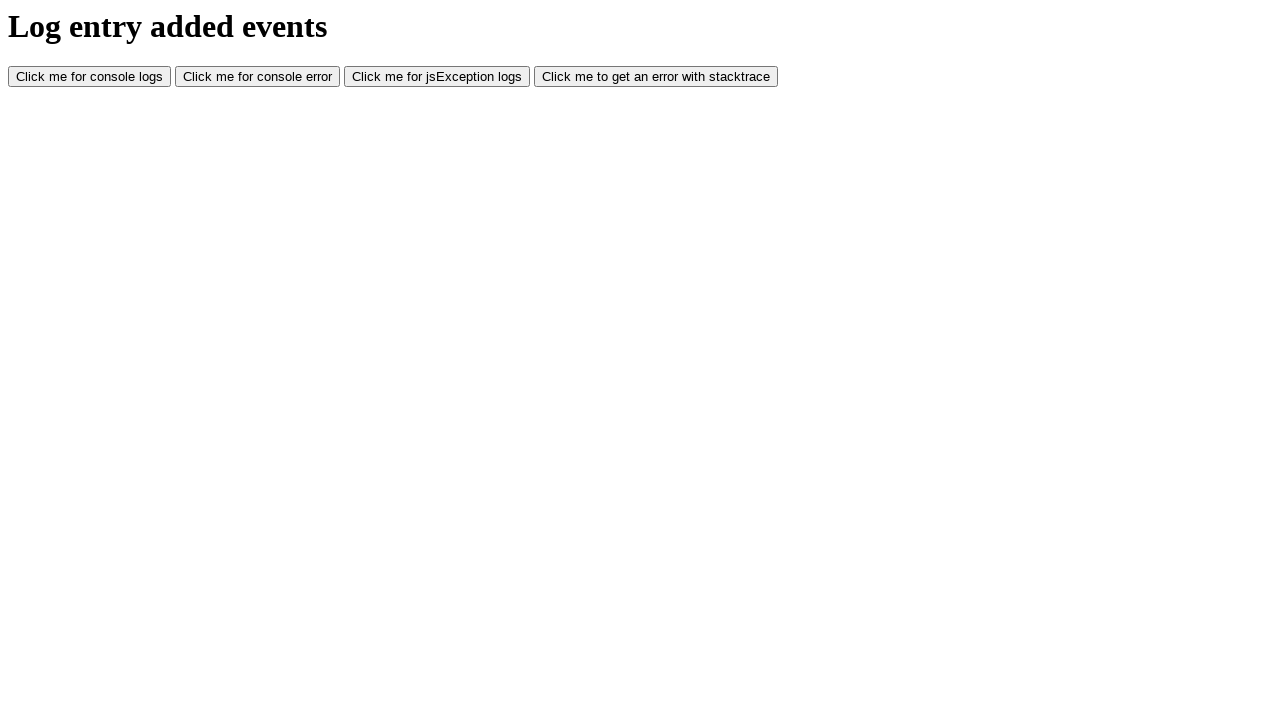

Navigated to Selenium BiDi logEntryAdded test page
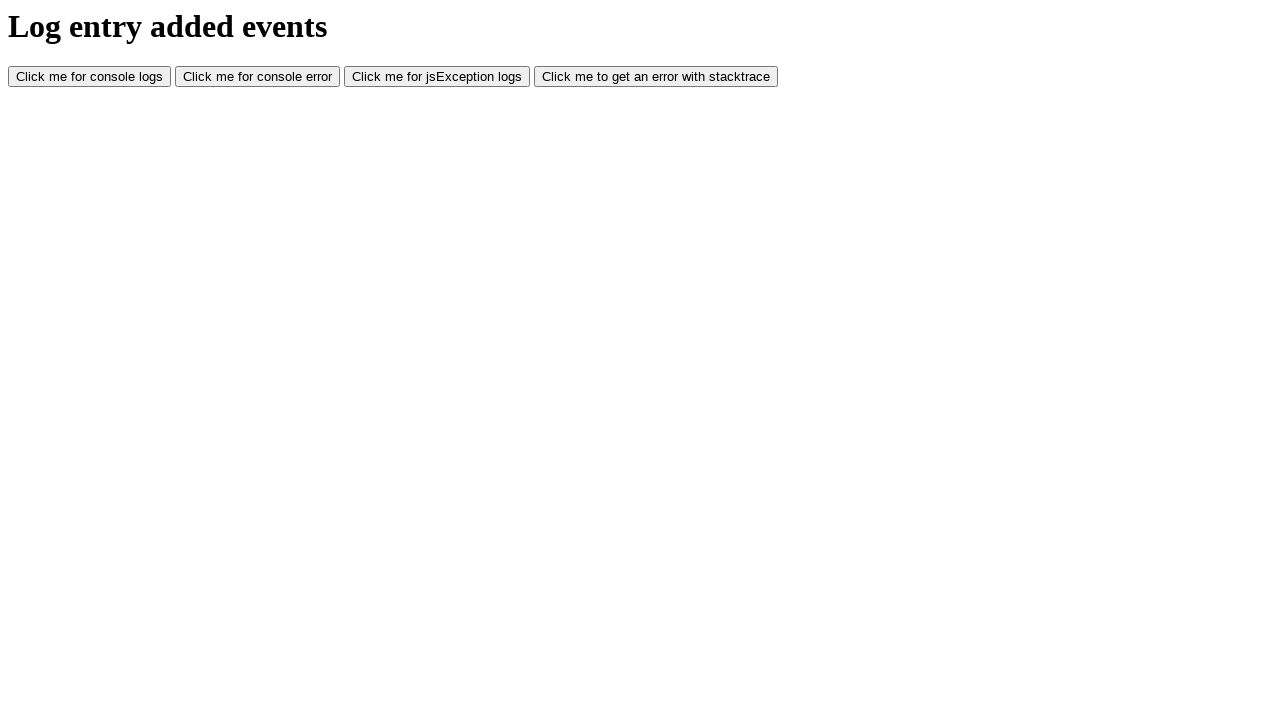

Clicked console log button to trigger console log event at (90, 77) on #consoleLog
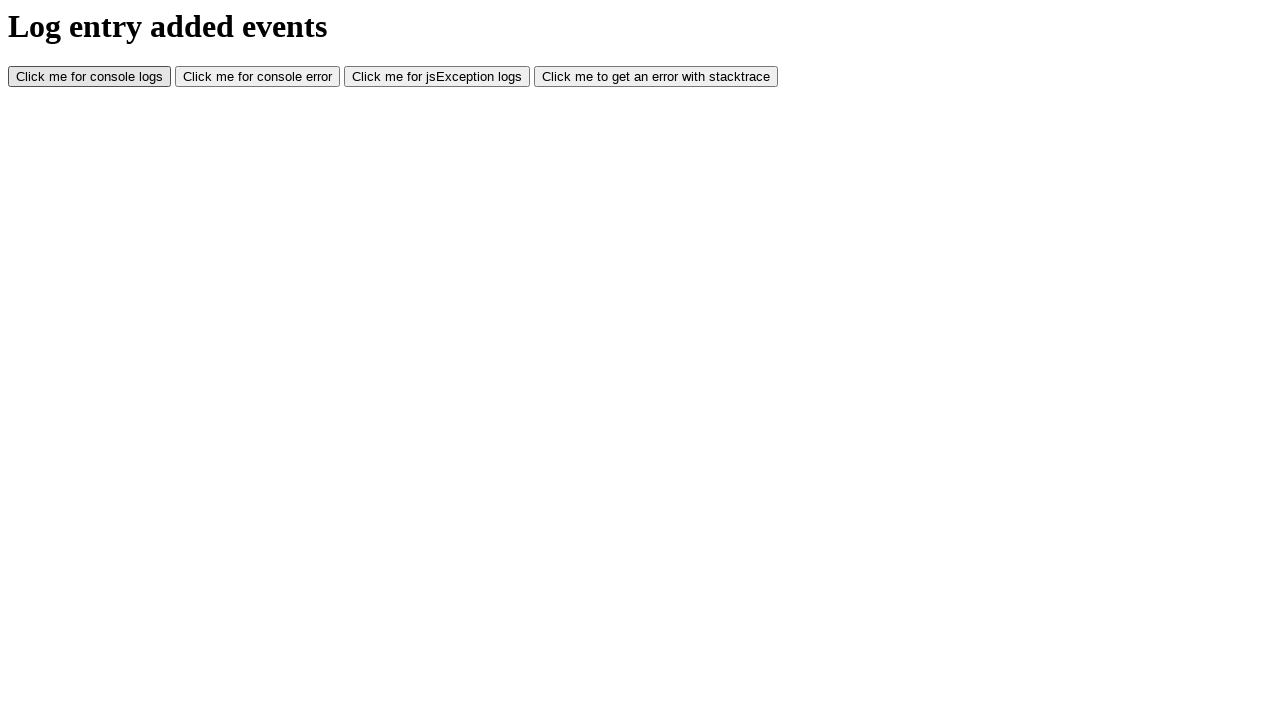

Clicked JavaScript exception button to trigger exception event at (437, 77) on #jsException
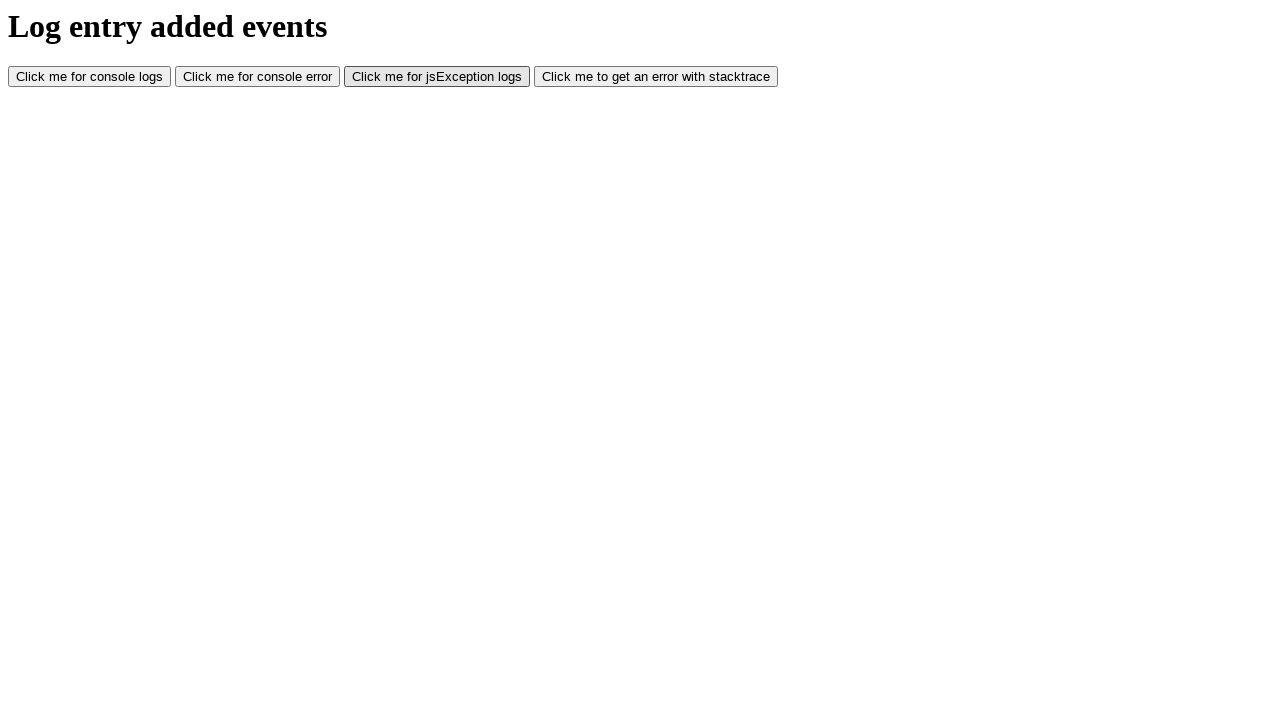

Waited 500ms for events to be processed
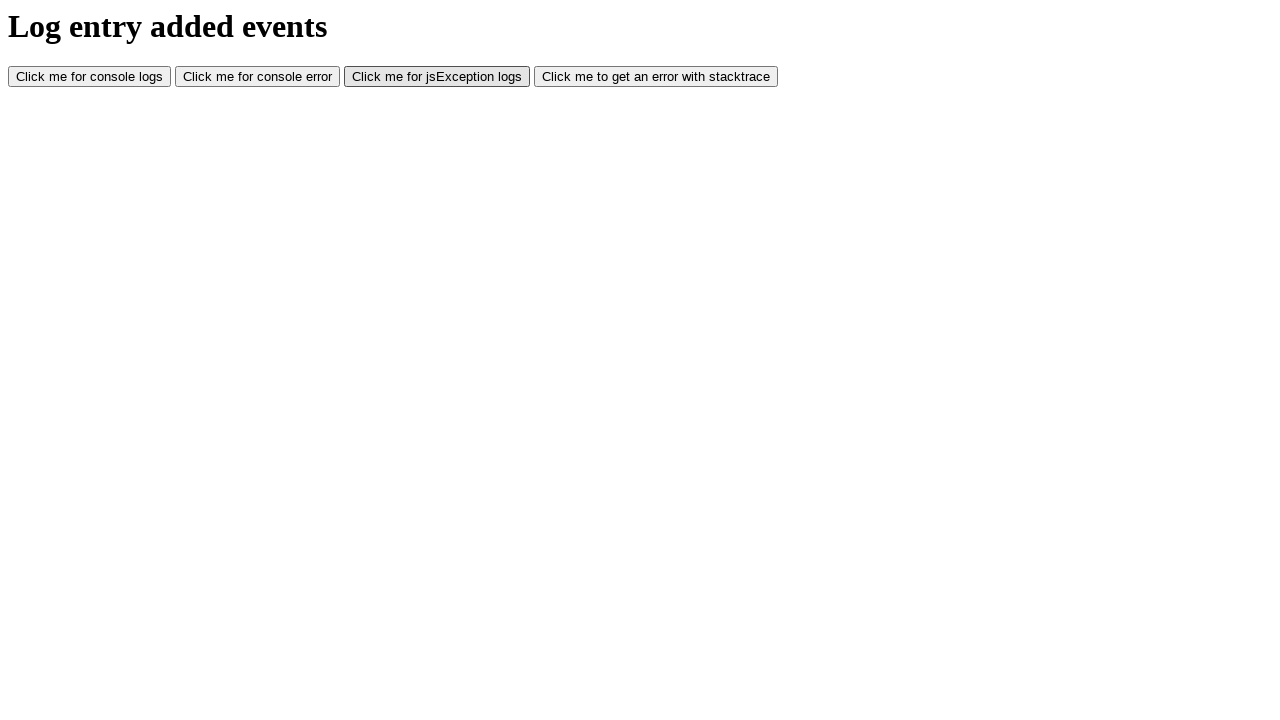

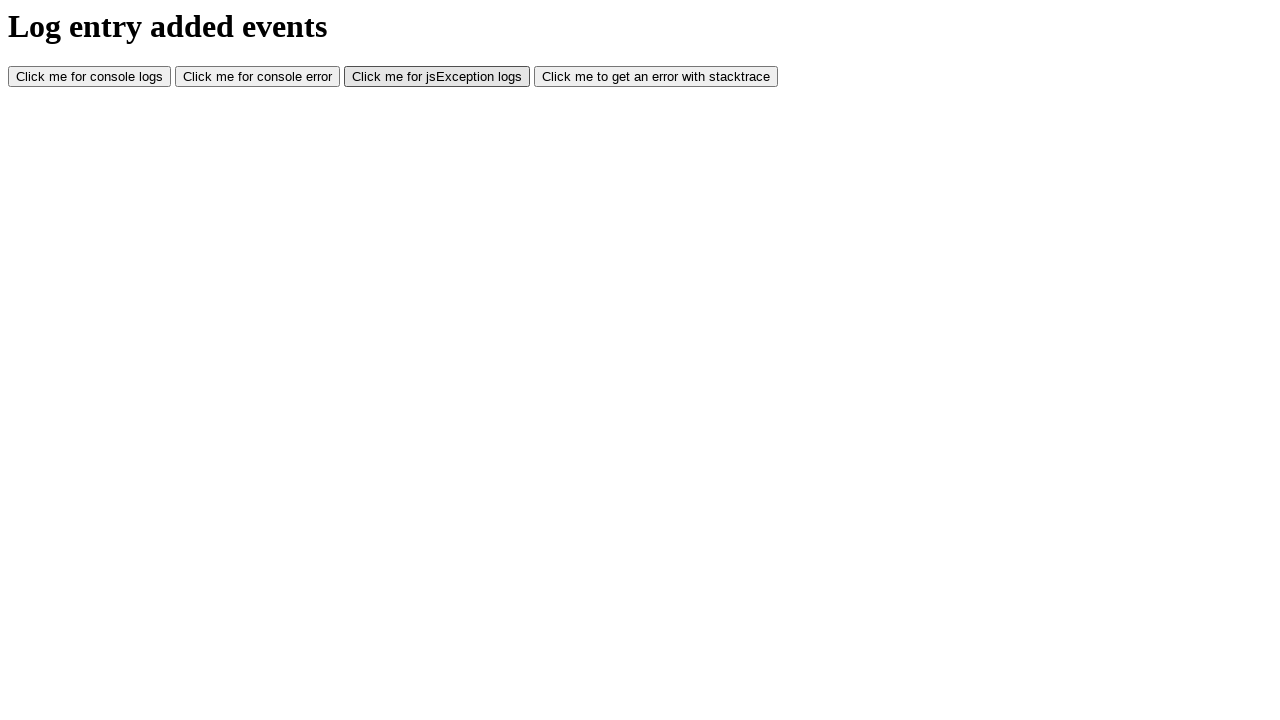